Tests the Add/Remove Elements functionality by clicking the "Add Element" button 5 times to dynamically add elements to the page

Starting URL: https://the-internet.herokuapp.com/add_remove_elements/

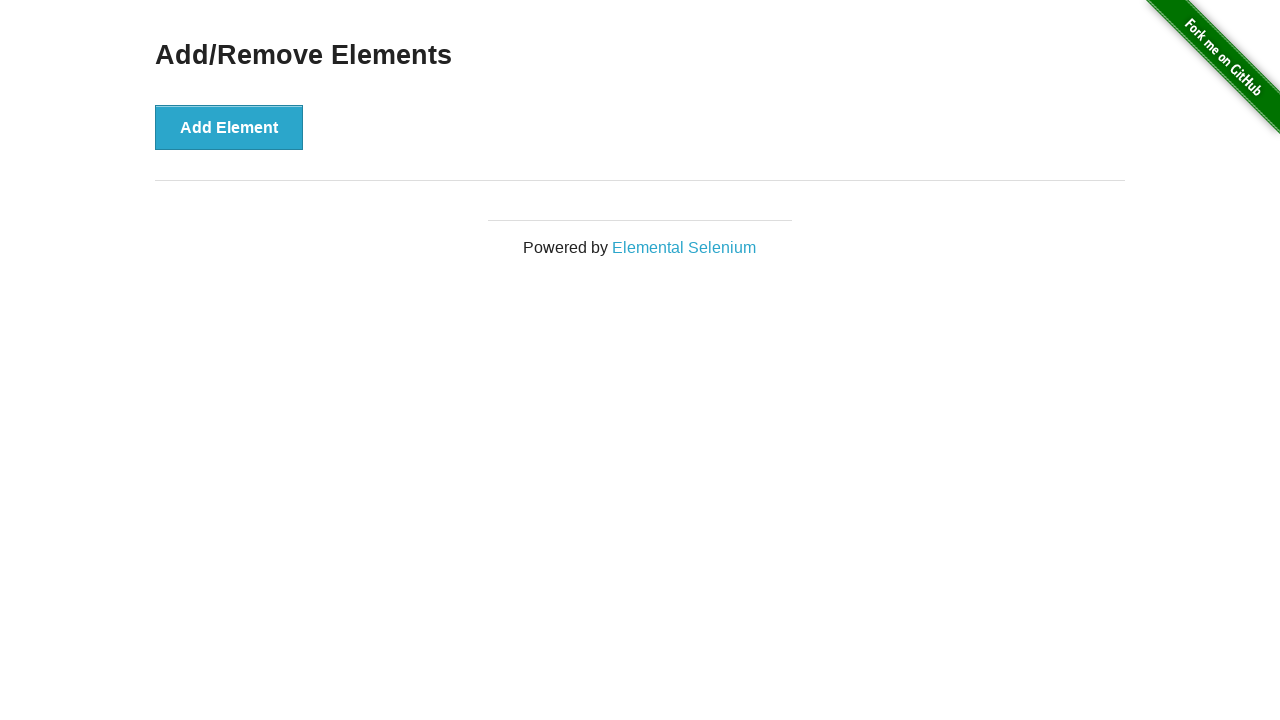

Clicked 'Add Element' button to dynamically add an element at (229, 127) on button:has-text('Add Element')
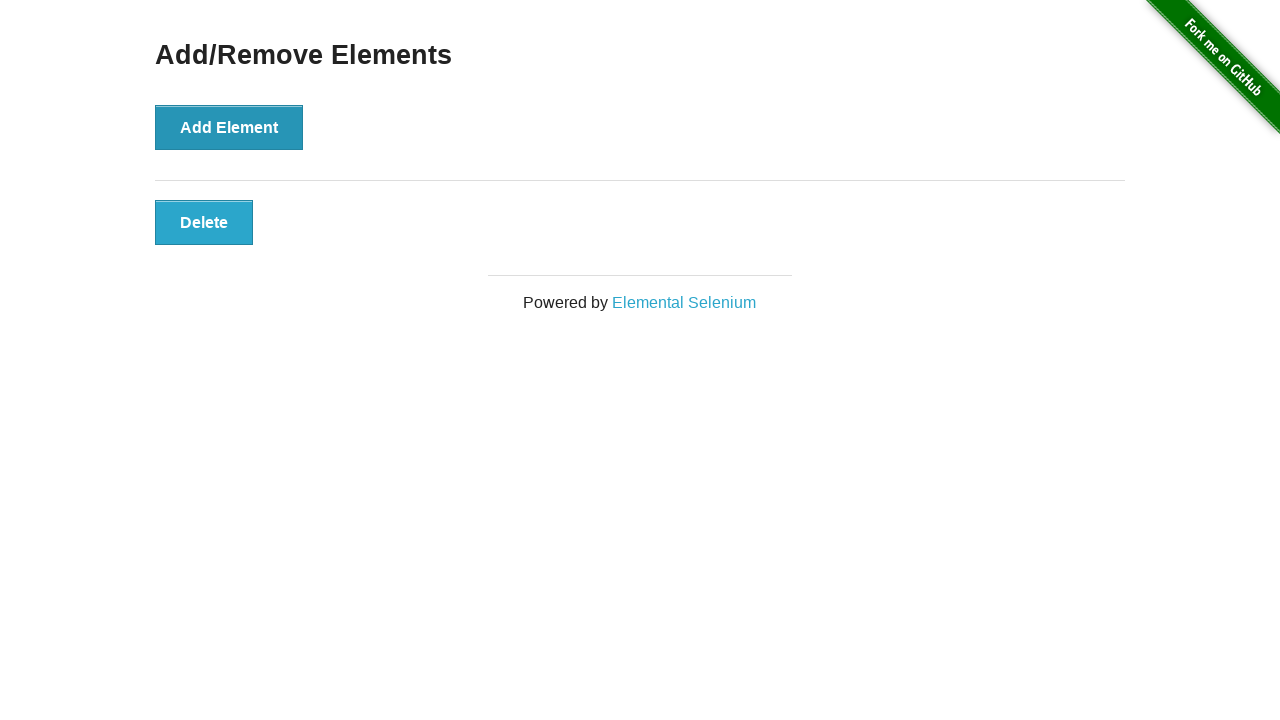

Clicked 'Add Element' button to dynamically add an element at (229, 127) on button:has-text('Add Element')
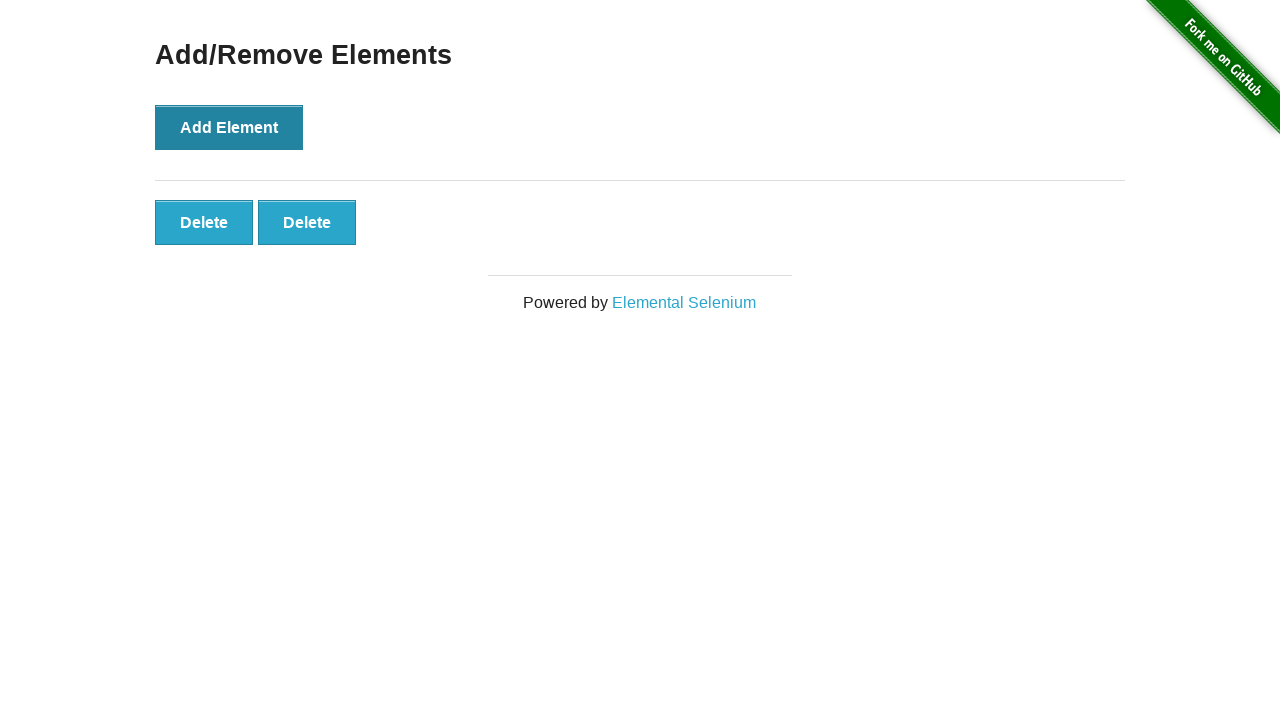

Clicked 'Add Element' button to dynamically add an element at (229, 127) on button:has-text('Add Element')
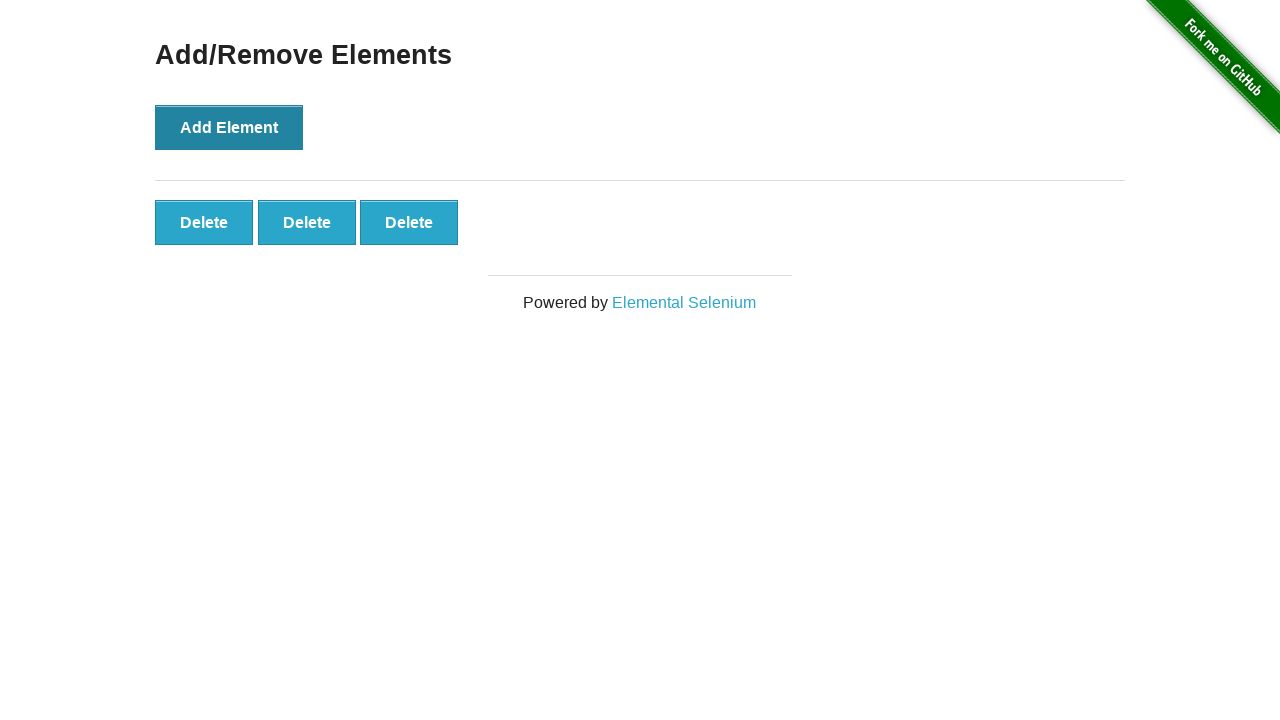

Clicked 'Add Element' button to dynamically add an element at (229, 127) on button:has-text('Add Element')
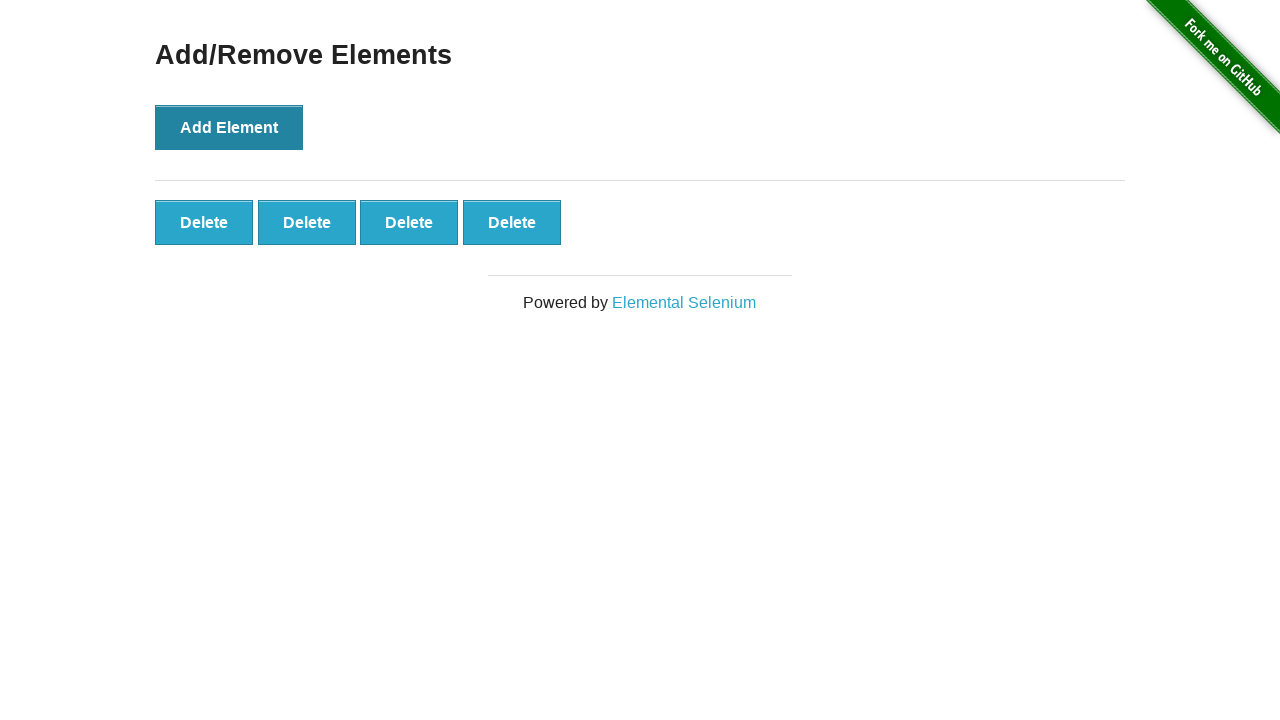

Clicked 'Add Element' button to dynamically add an element at (229, 127) on button:has-text('Add Element')
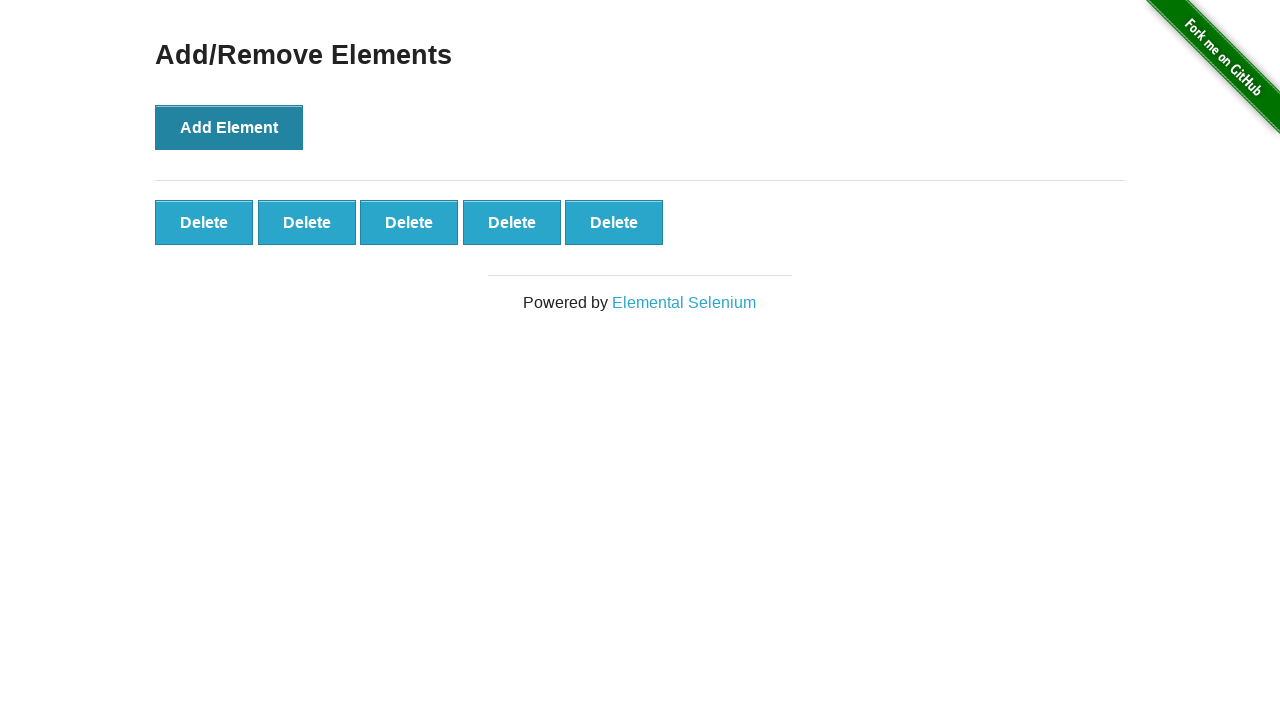

Verified that dynamically added elements are visible on the page
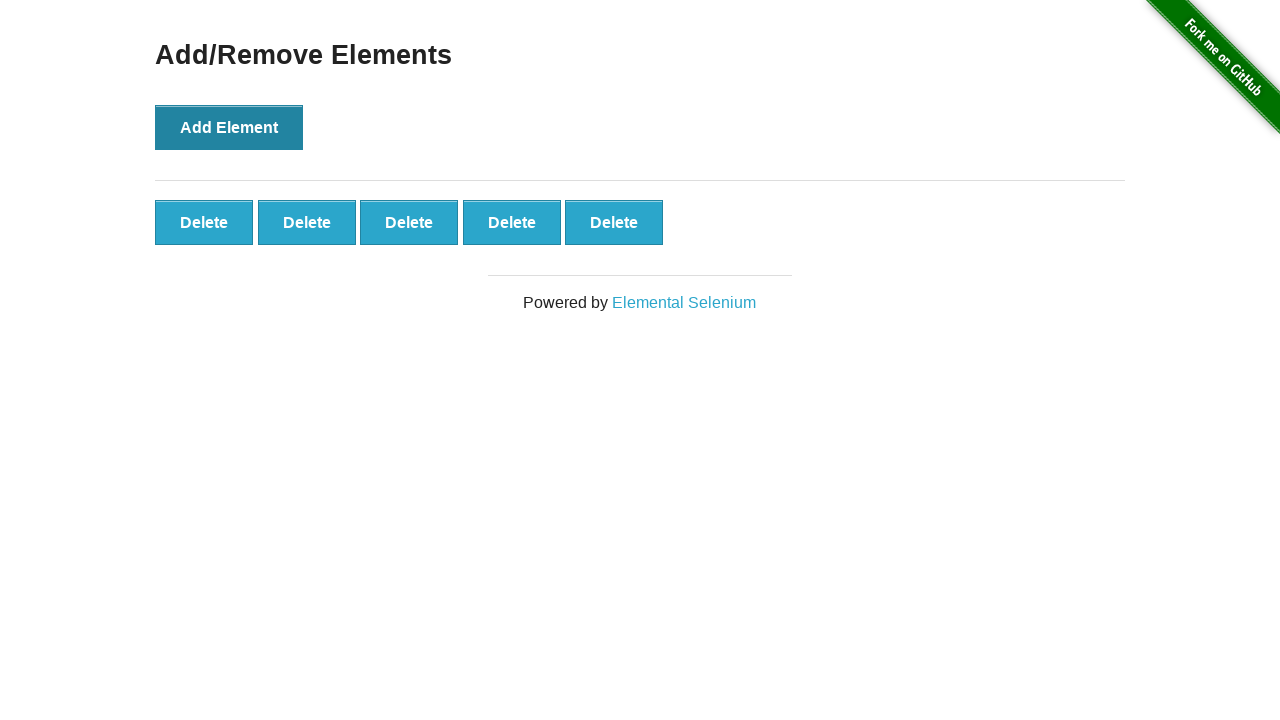

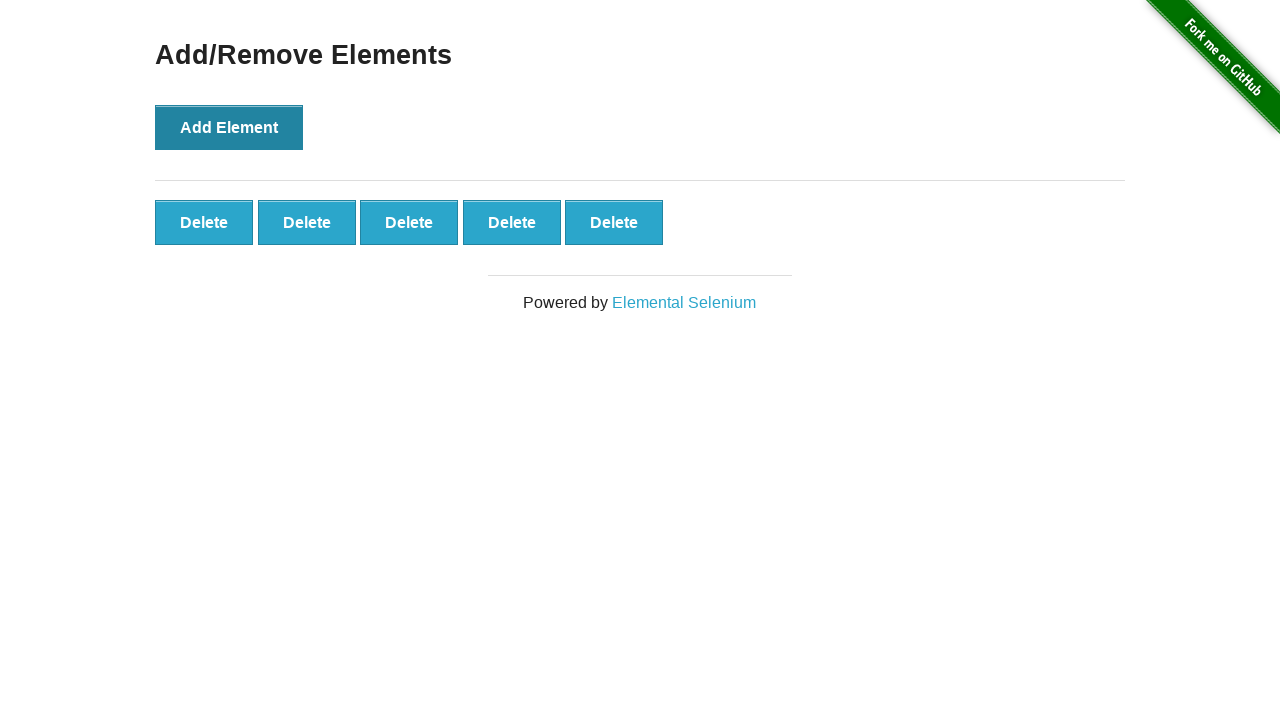